Tests the draggable functionality on jQuery UI by navigating to the Draggable demo page, switching to the iframe, and dragging an element by a specified offset.

Starting URL: https://jqueryui.com/

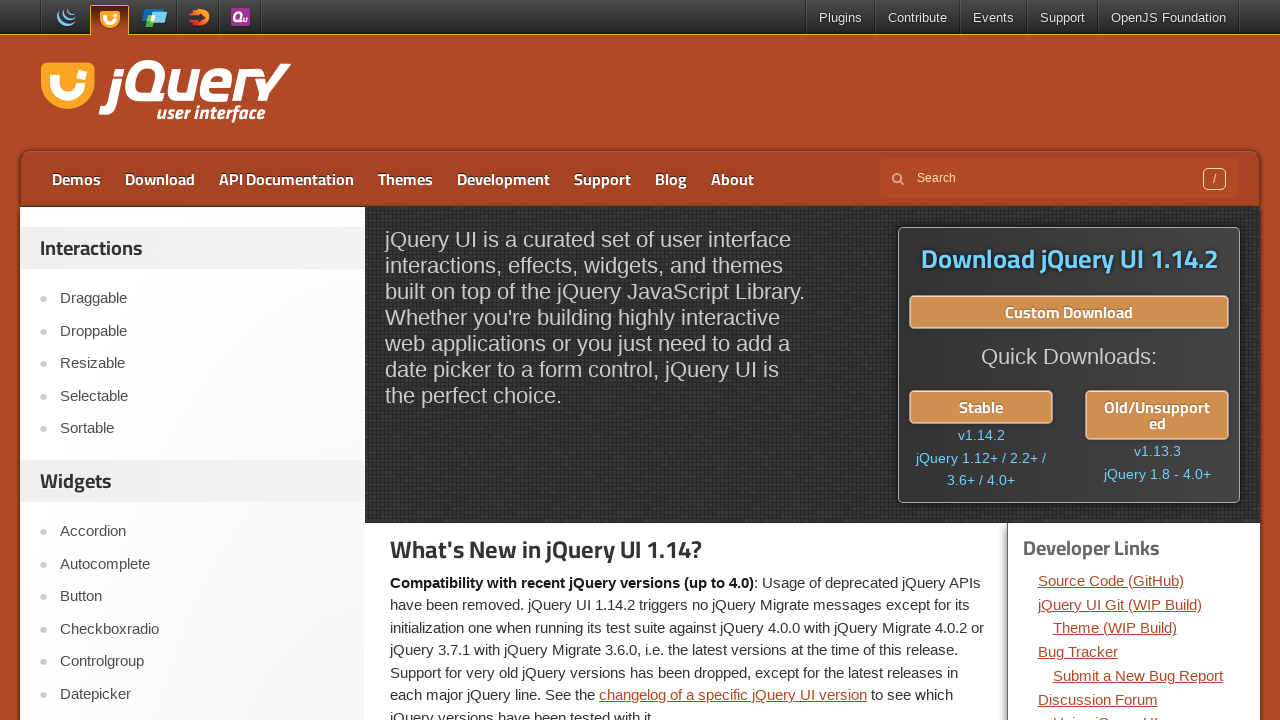

Clicked on Draggable link at (202, 299) on text=Draggable
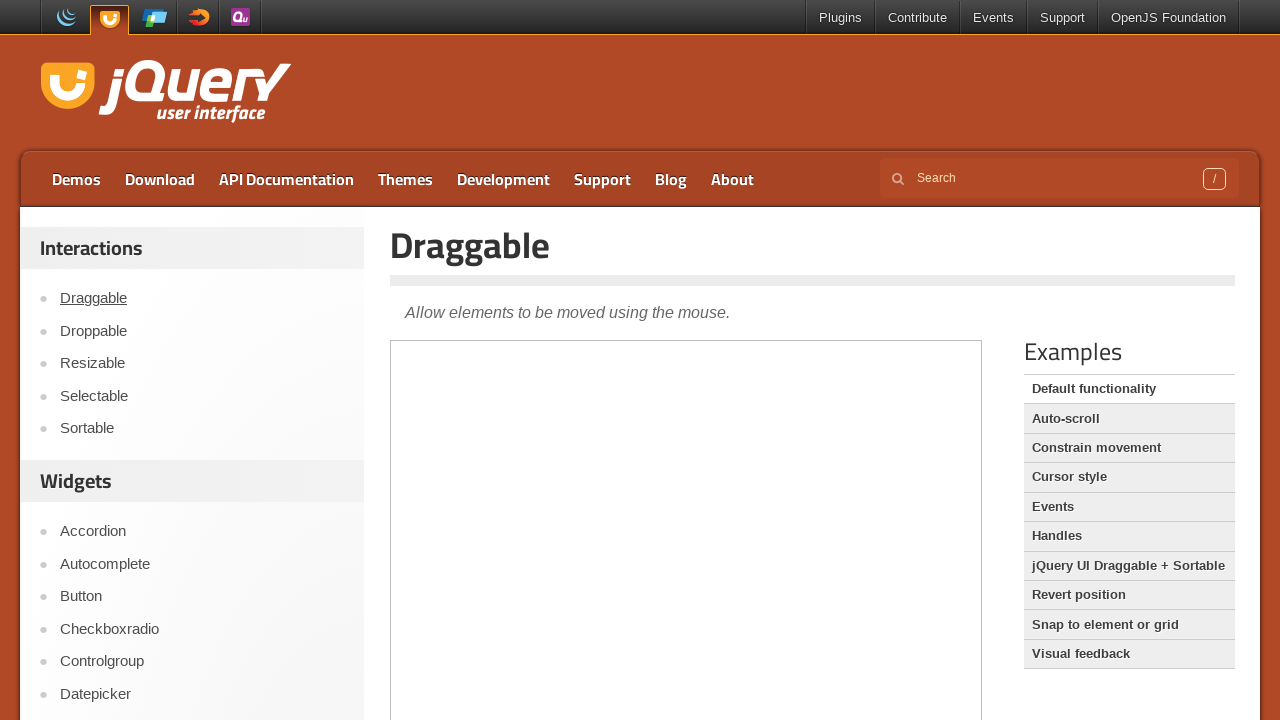

Page loaded with domcontentloaded state
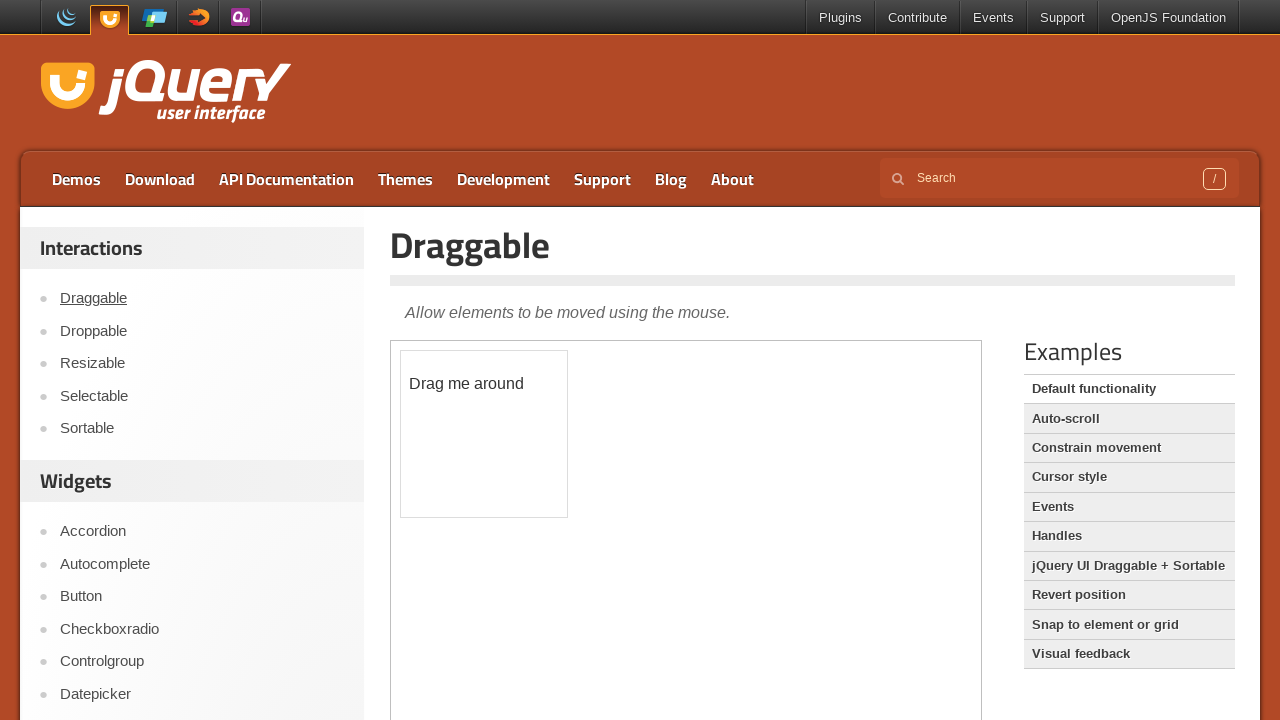

Selected demo iframe
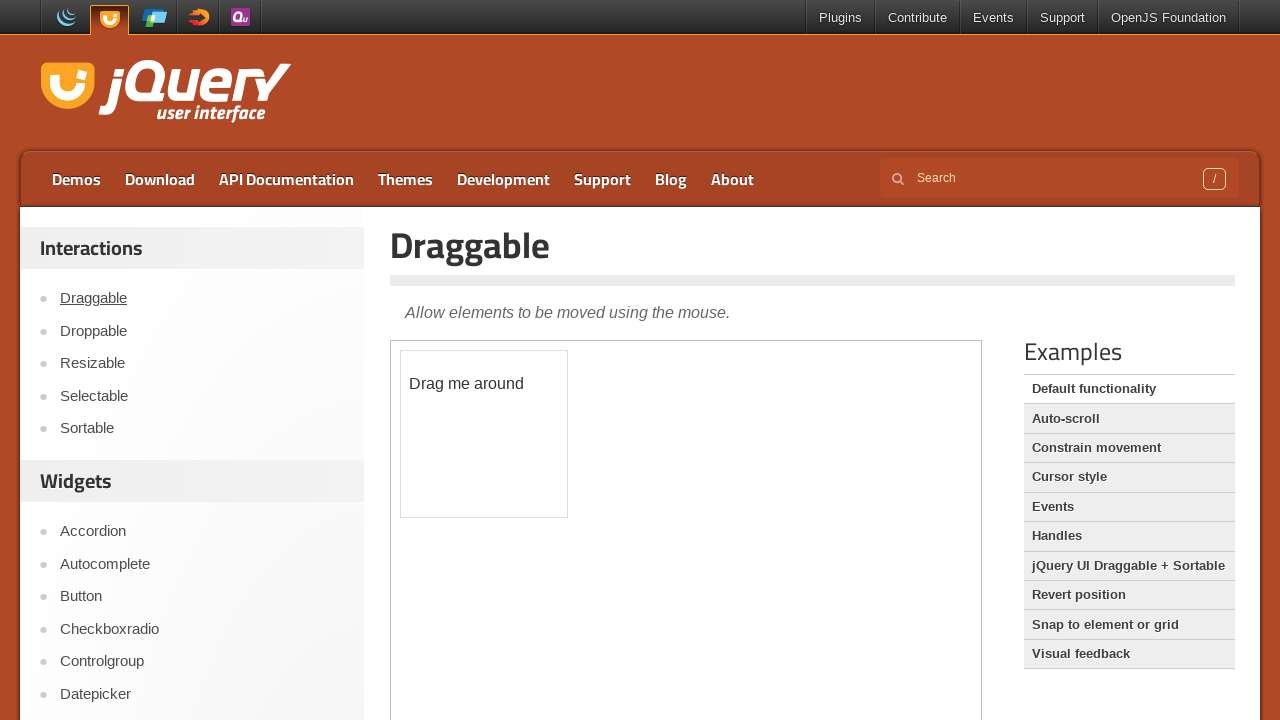

Draggable element became visible
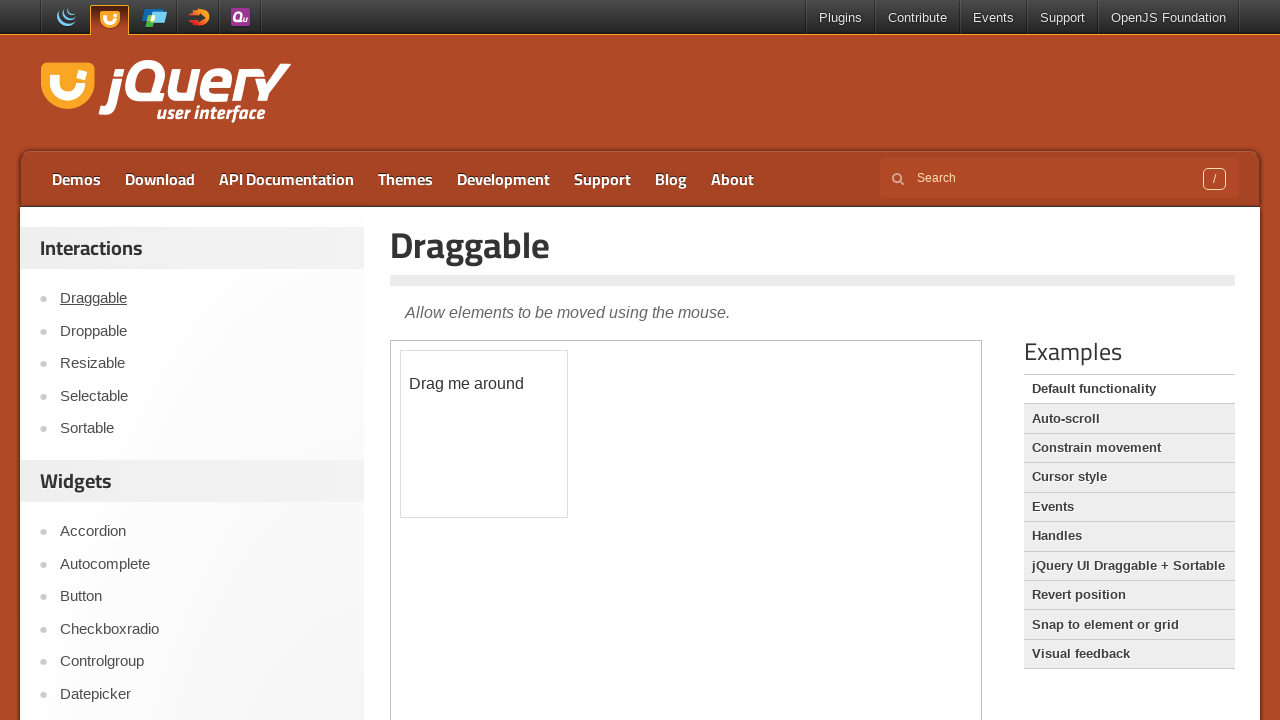

Retrieved bounding box of draggable element
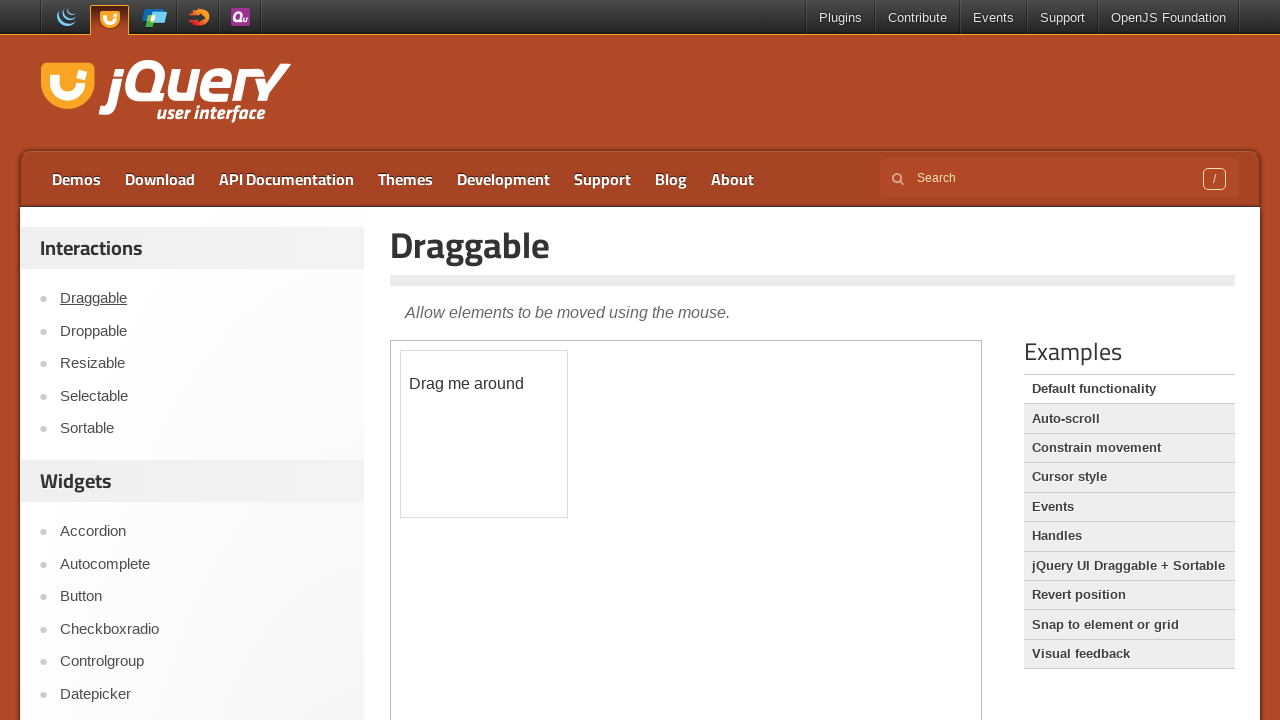

Moved mouse to center of draggable element at (484, 434)
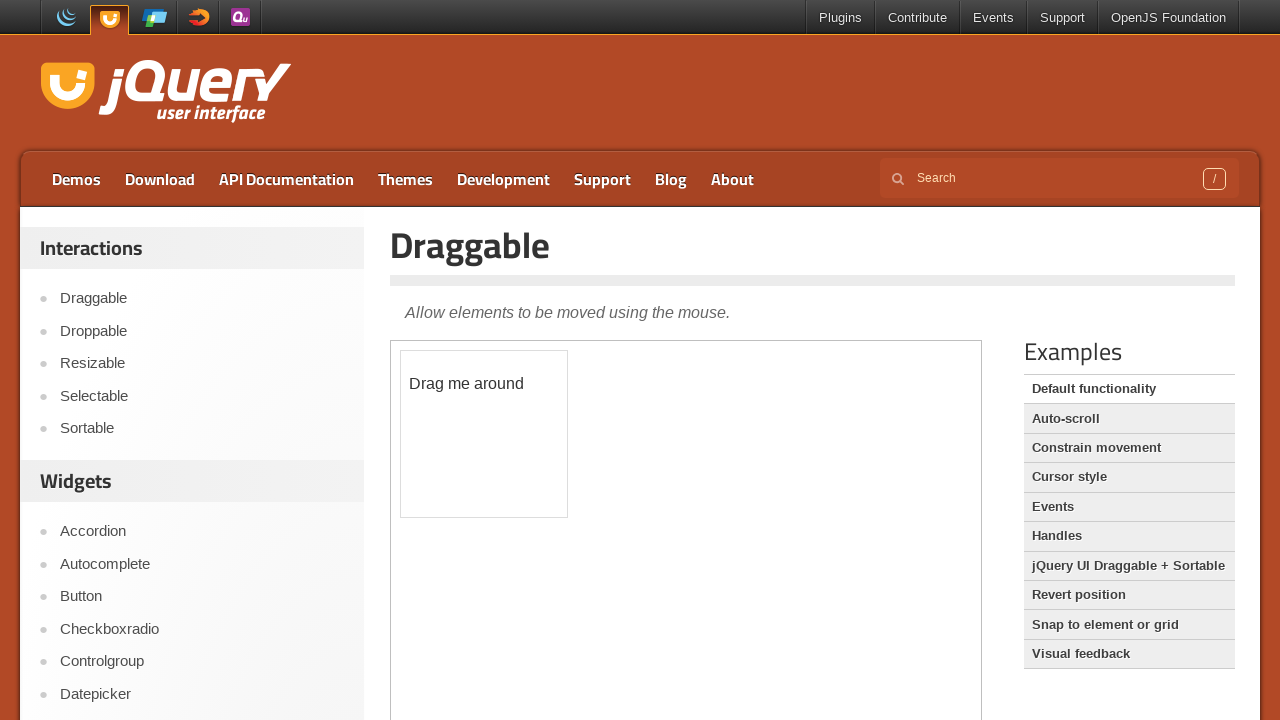

Pressed mouse button down at (484, 434)
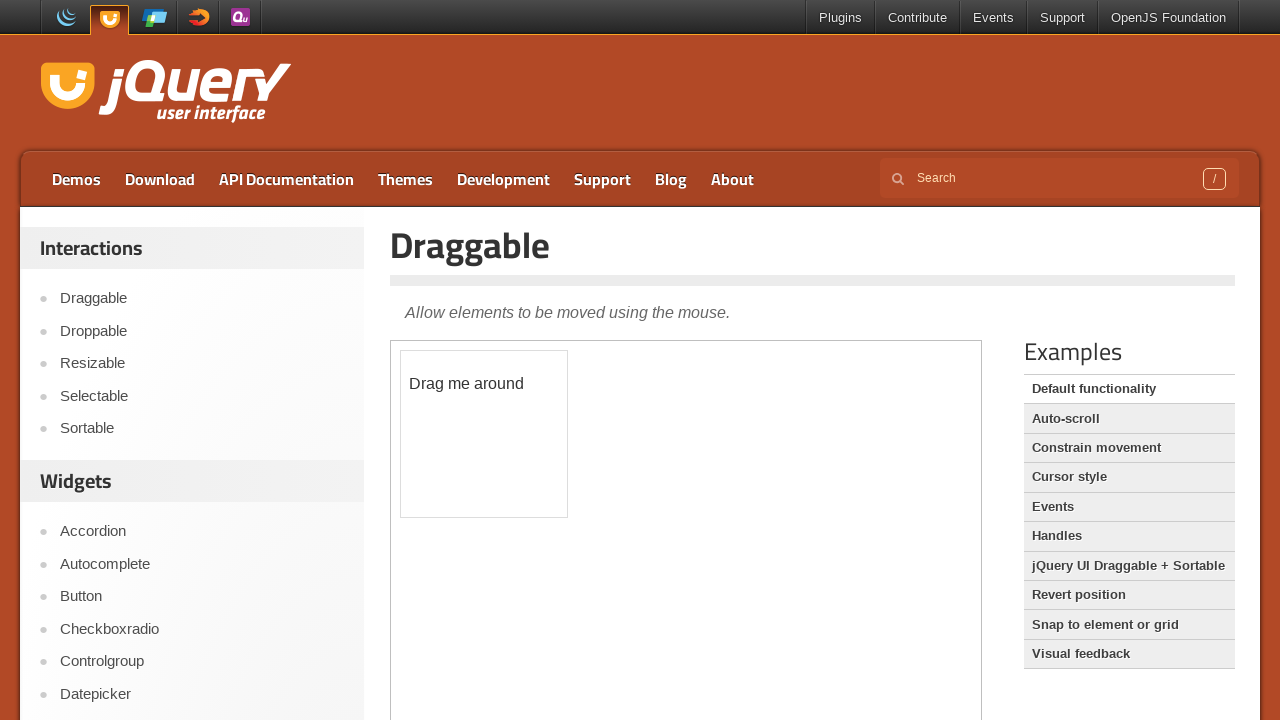

Dragged element by offset (200, 200) at (684, 634)
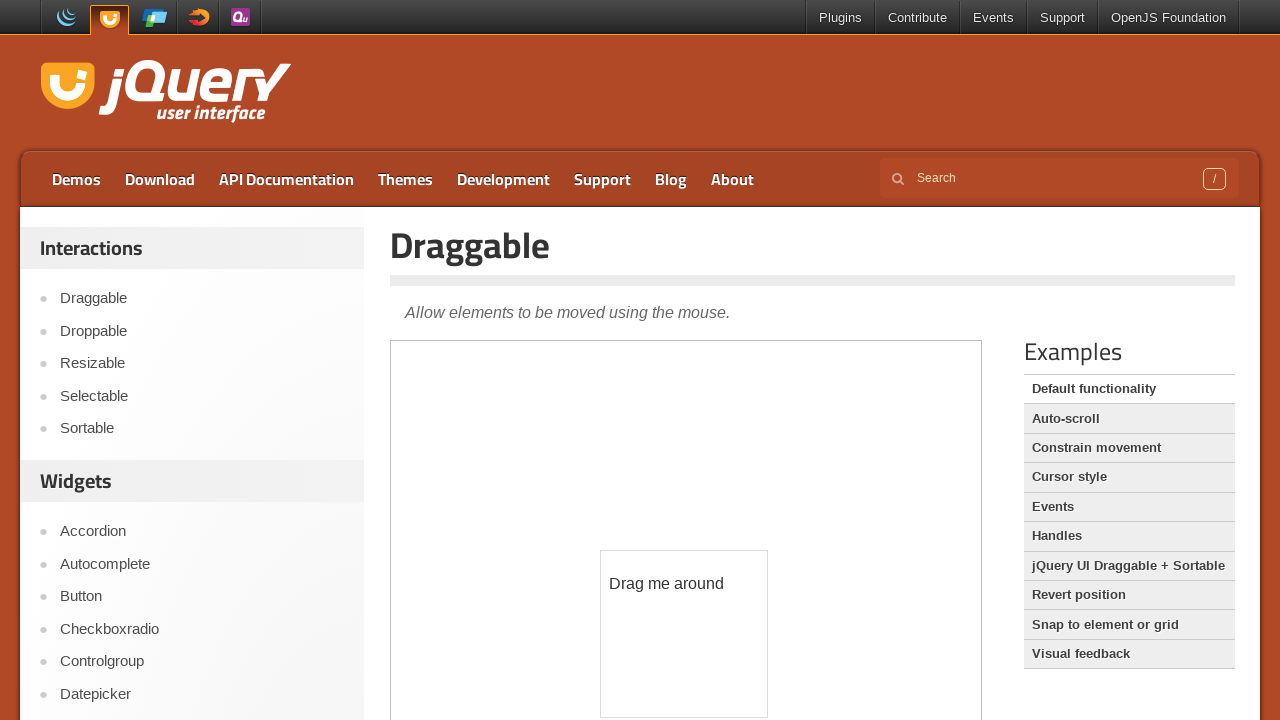

Released mouse button to complete drag operation at (684, 634)
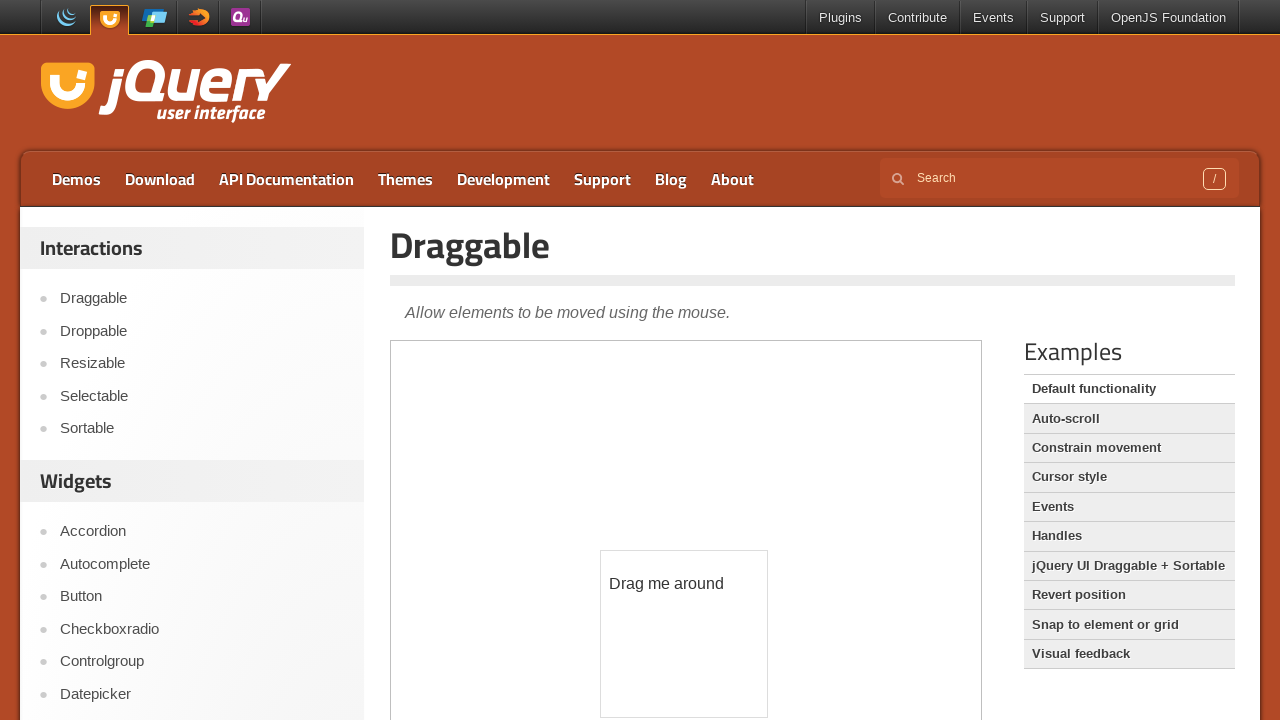

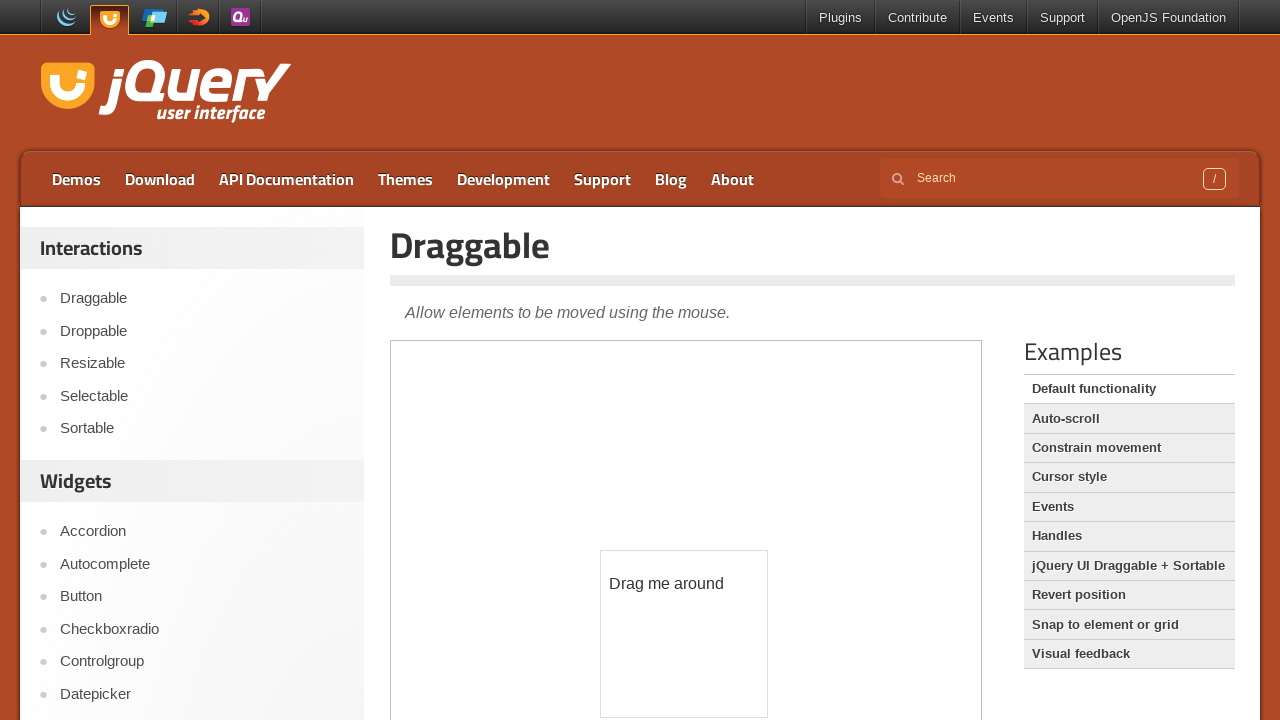